Tests train search functionality on erail.in by entering source and destination stations, unchecking date filter, and verifying train results are displayed

Starting URL: https://erail.in/

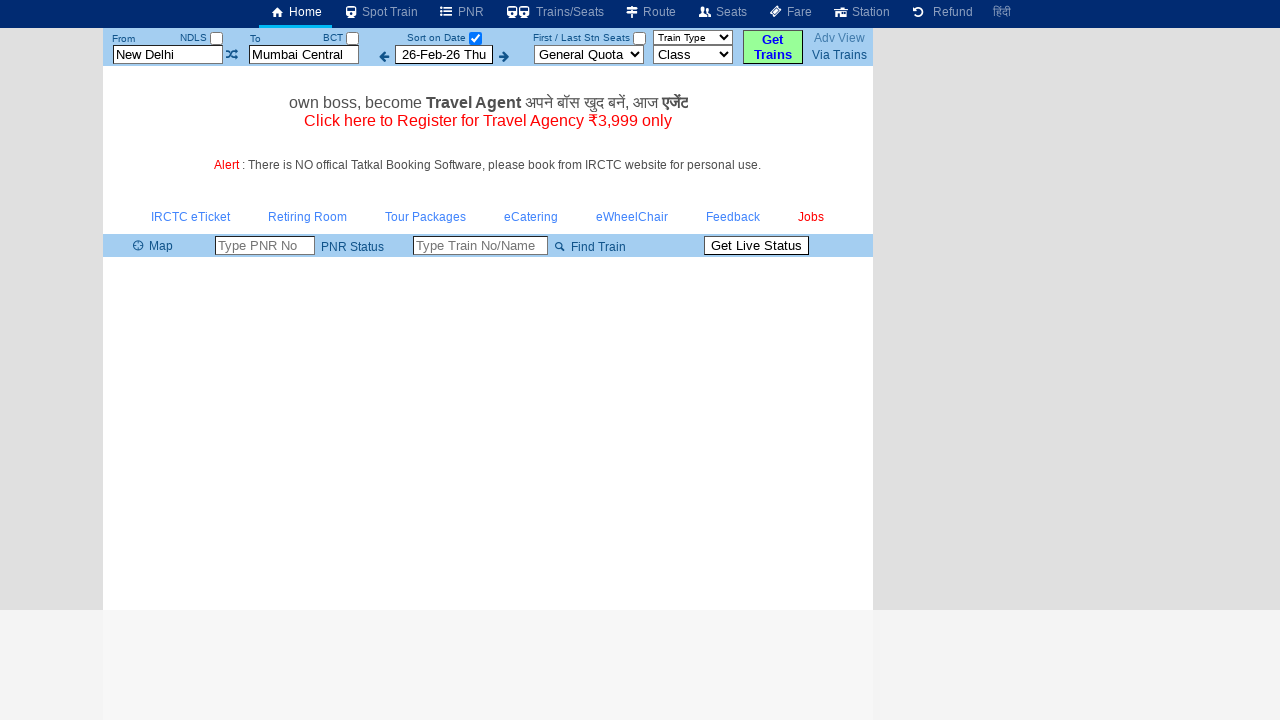

Cleared the From station field on xpath=//input[@id='txtStationFrom']
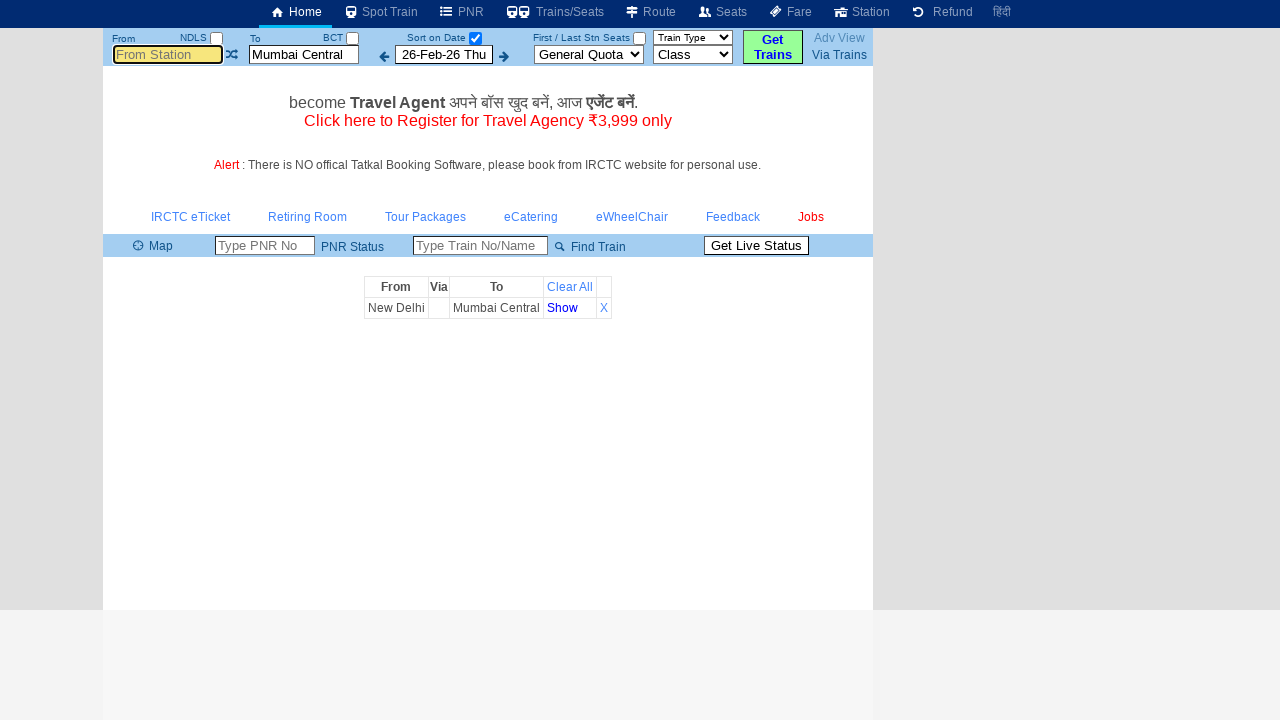

Filled From station field with 'MAS' on xpath=//input[@id='txtStationFrom']
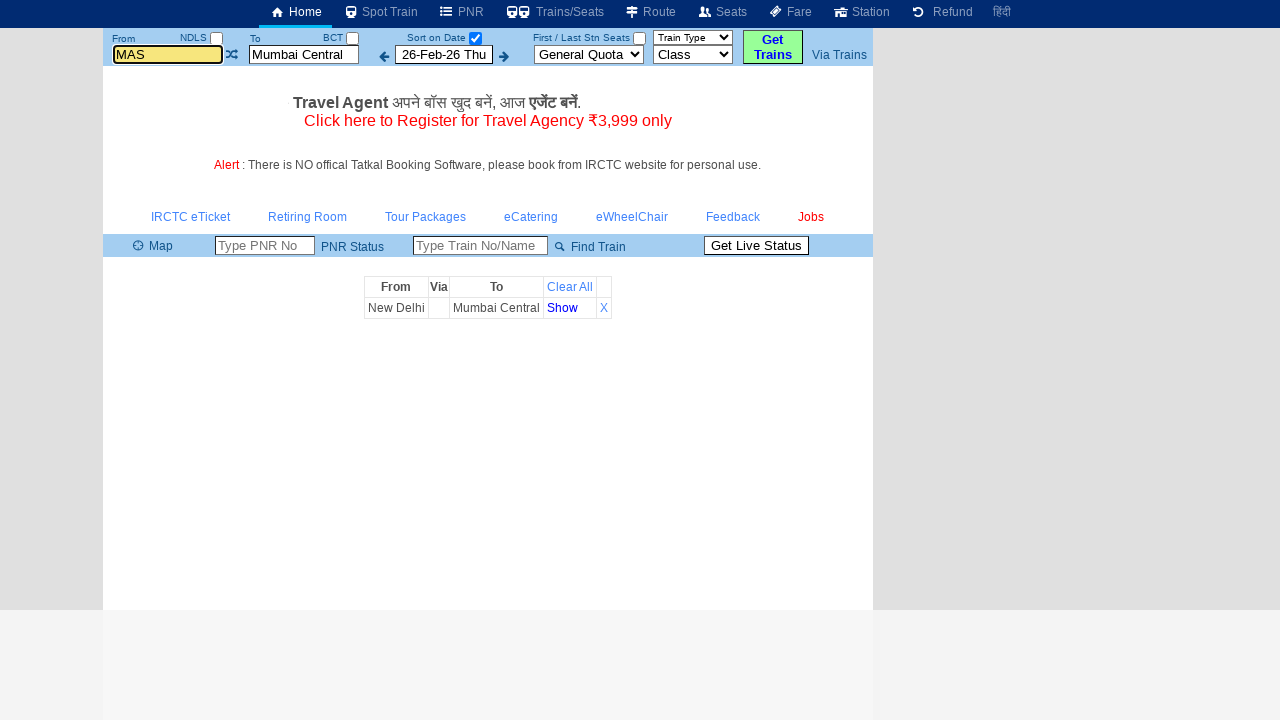

Waited 2000ms for station selection
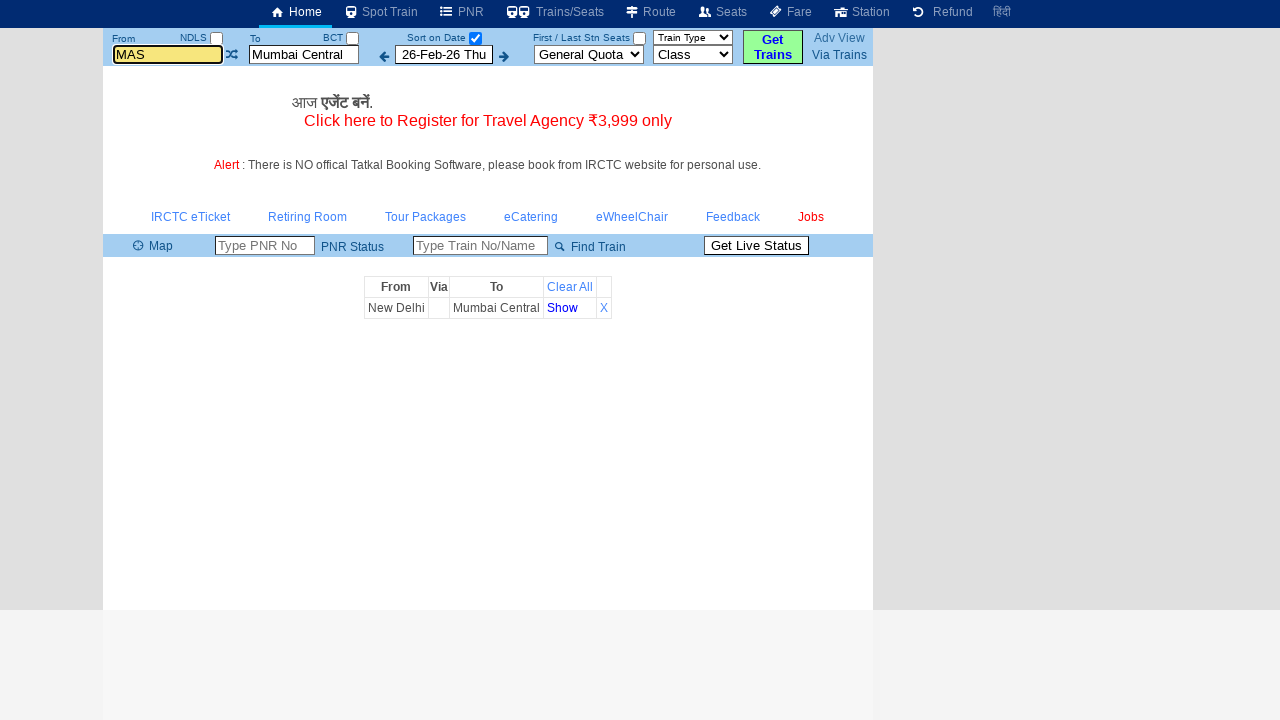

Pressed Enter to confirm From station 'MAS' on xpath=//input[@id='txtStationFrom']
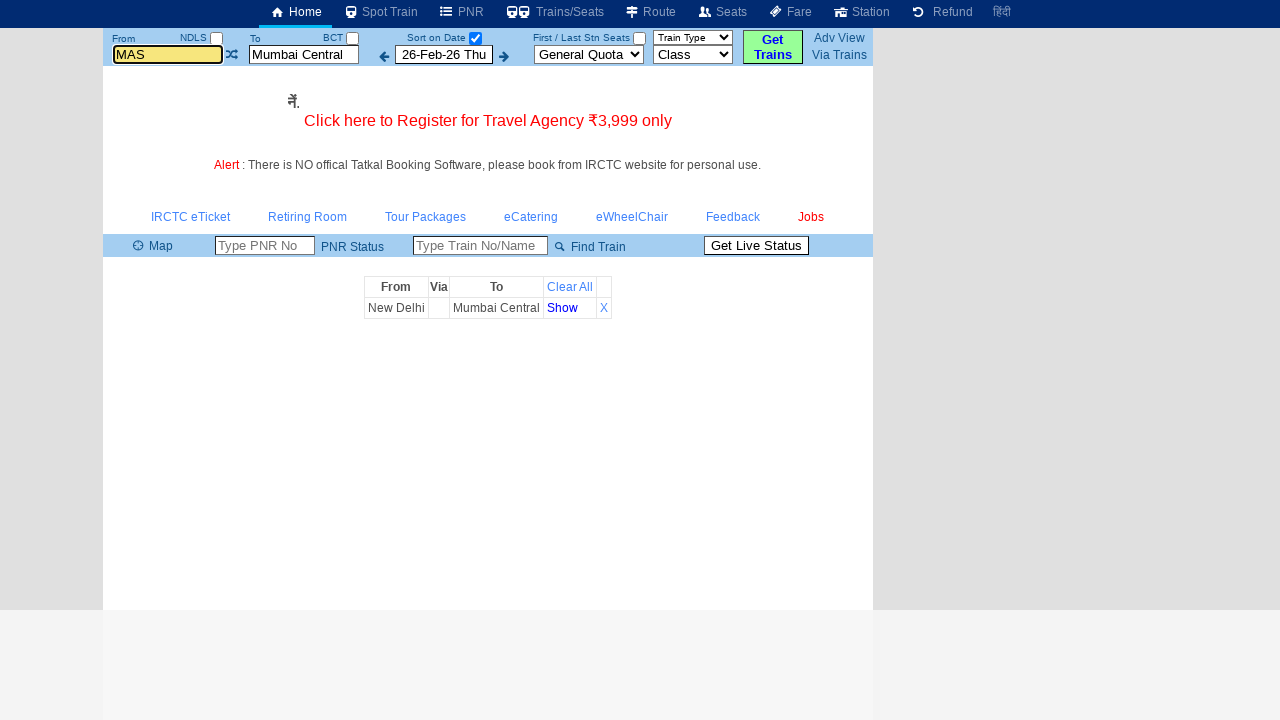

Cleared the To station field on xpath=//input[@id='txtStationTo']
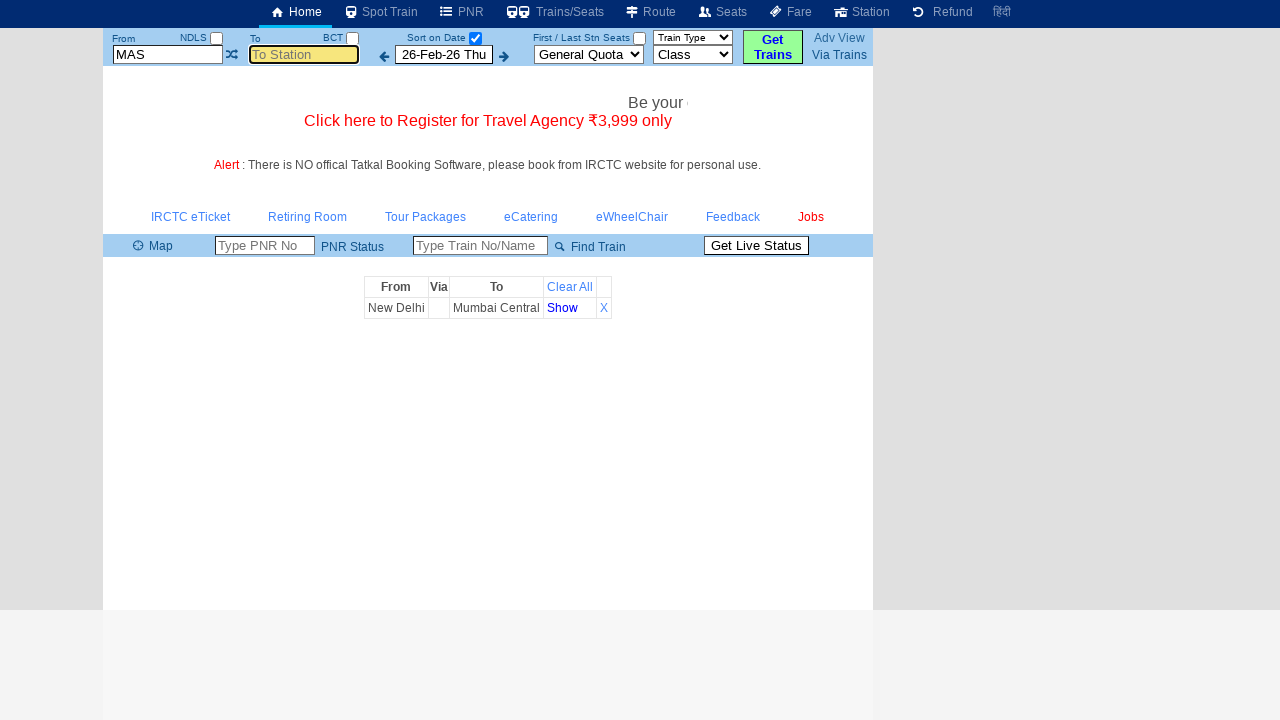

Filled To station field with 'CBE' on xpath=//input[@id='txtStationTo']
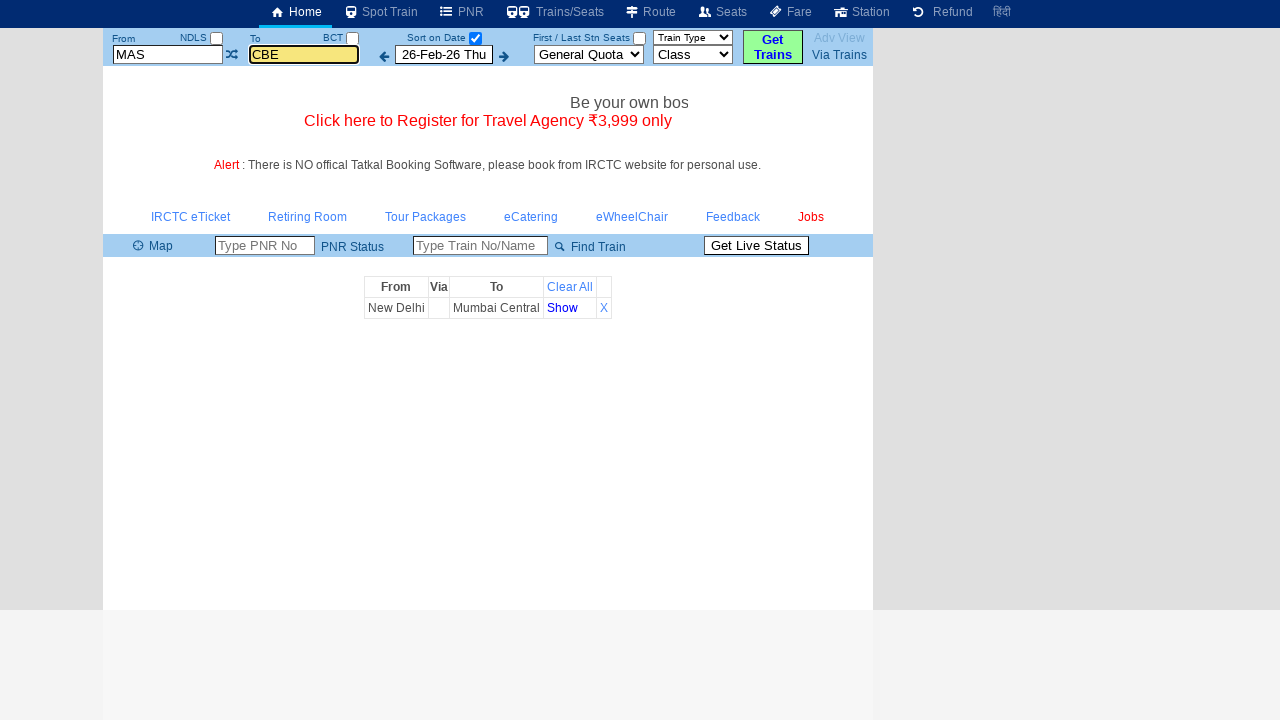

Waited 2000ms for station selection
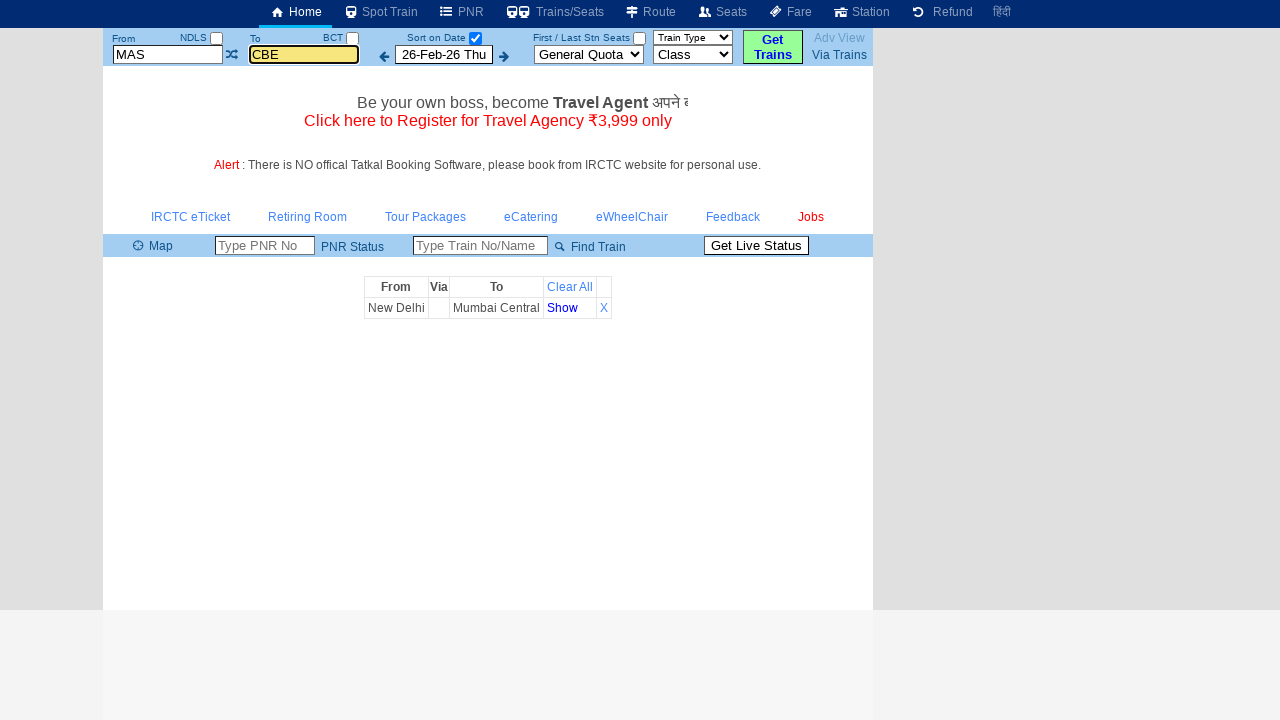

Pressed Enter to confirm To station 'CBE' on xpath=//input[@id='txtStationTo']
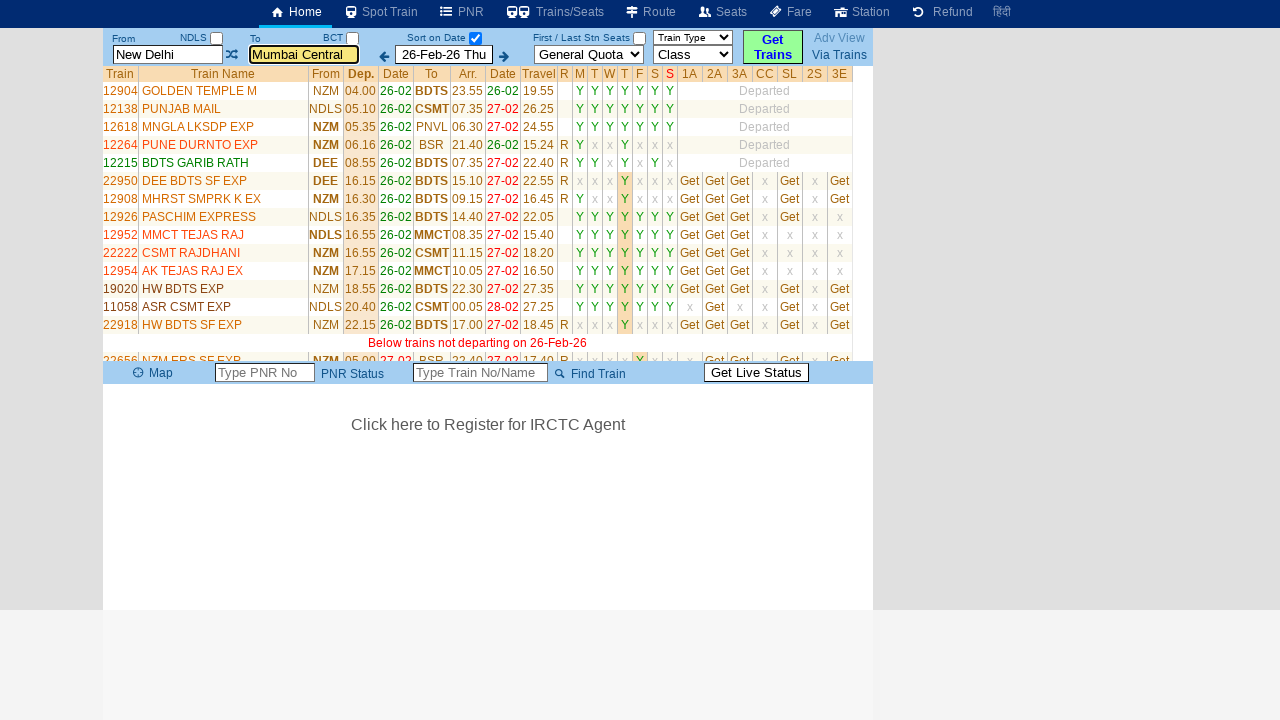

Unchecked the 'Sort on Date' checkbox at (475, 38) on xpath=//input[@id='chkSelectDateOnly']
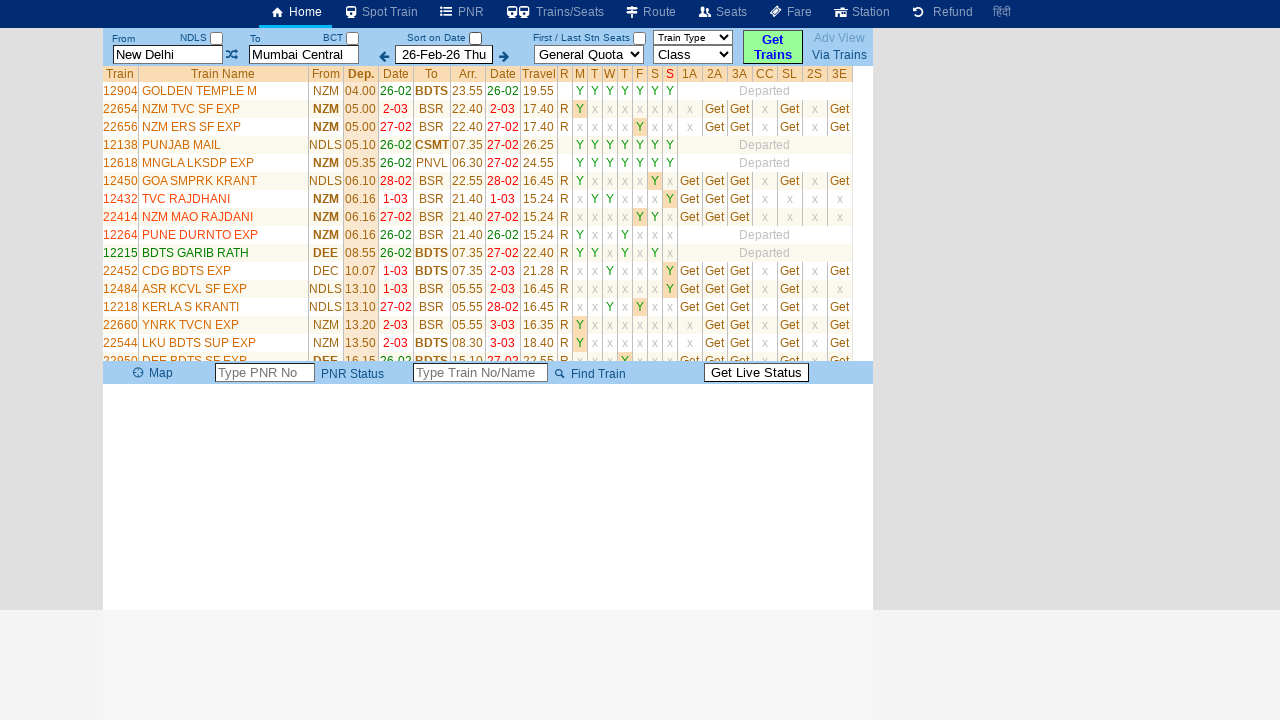

Waited 3000ms for train results to load
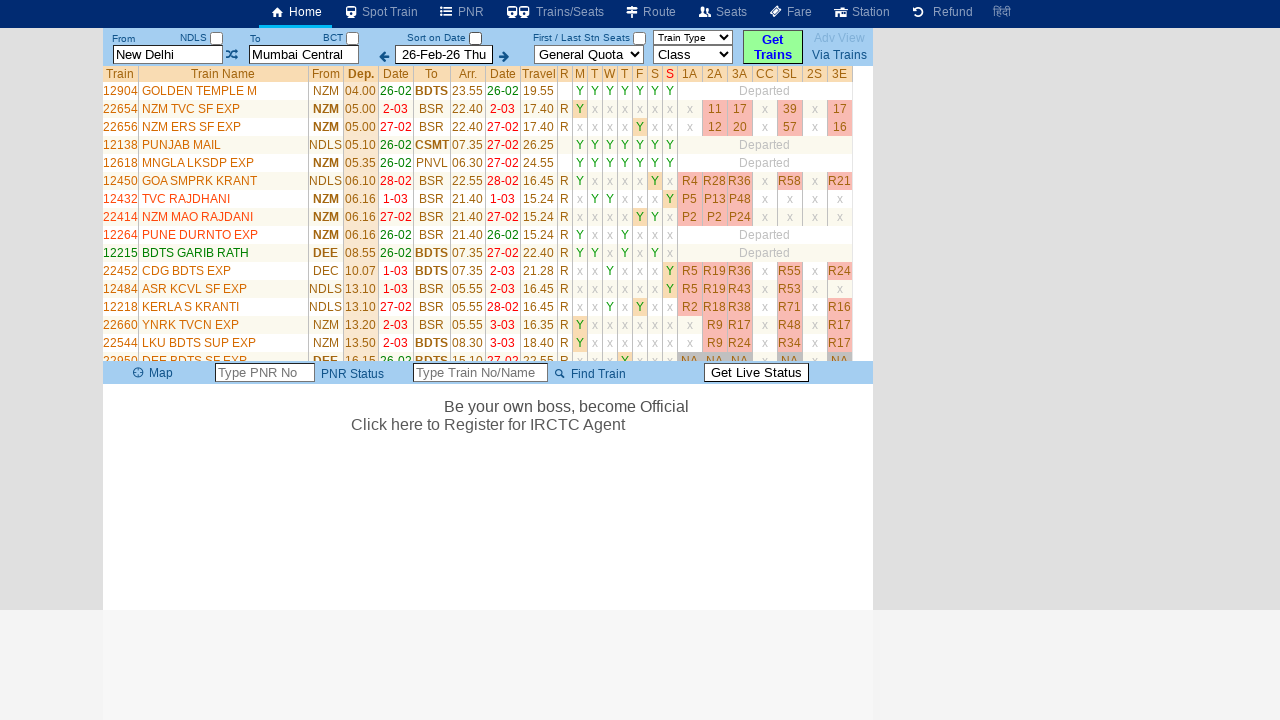

Located train results table
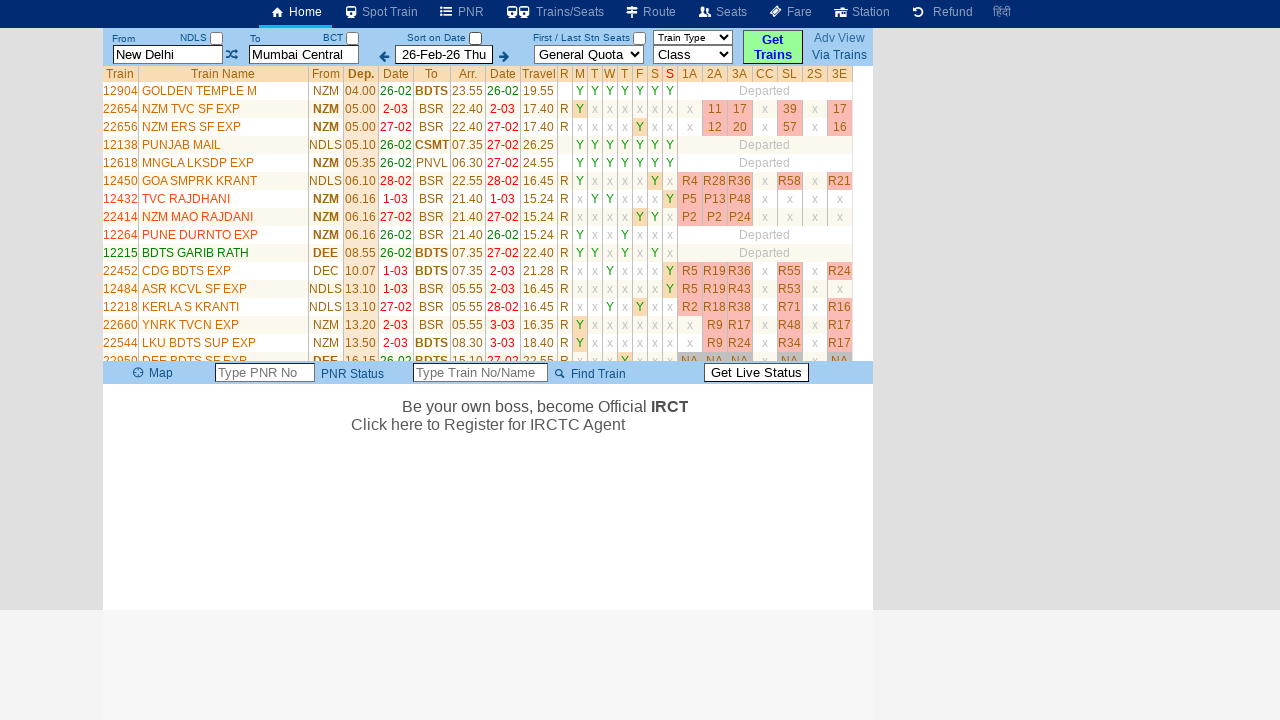

Counted 34 trains in the results
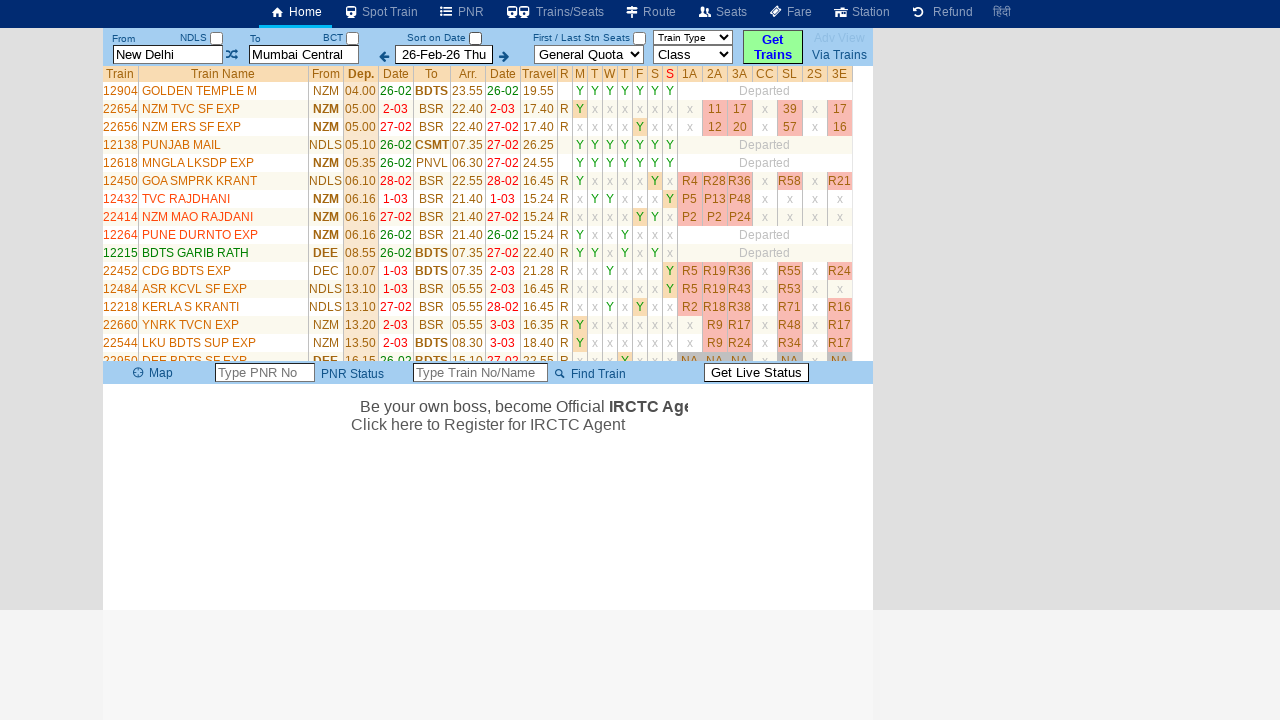

Verified 34 trains are displayed in search results
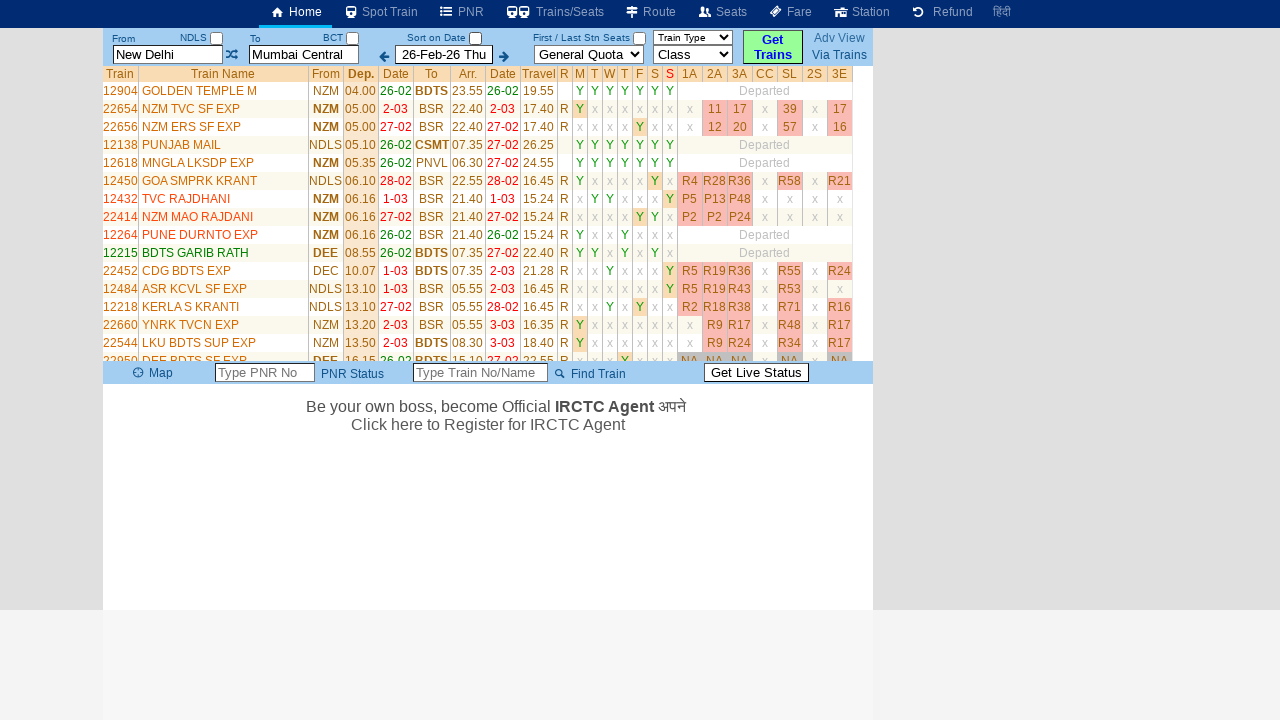

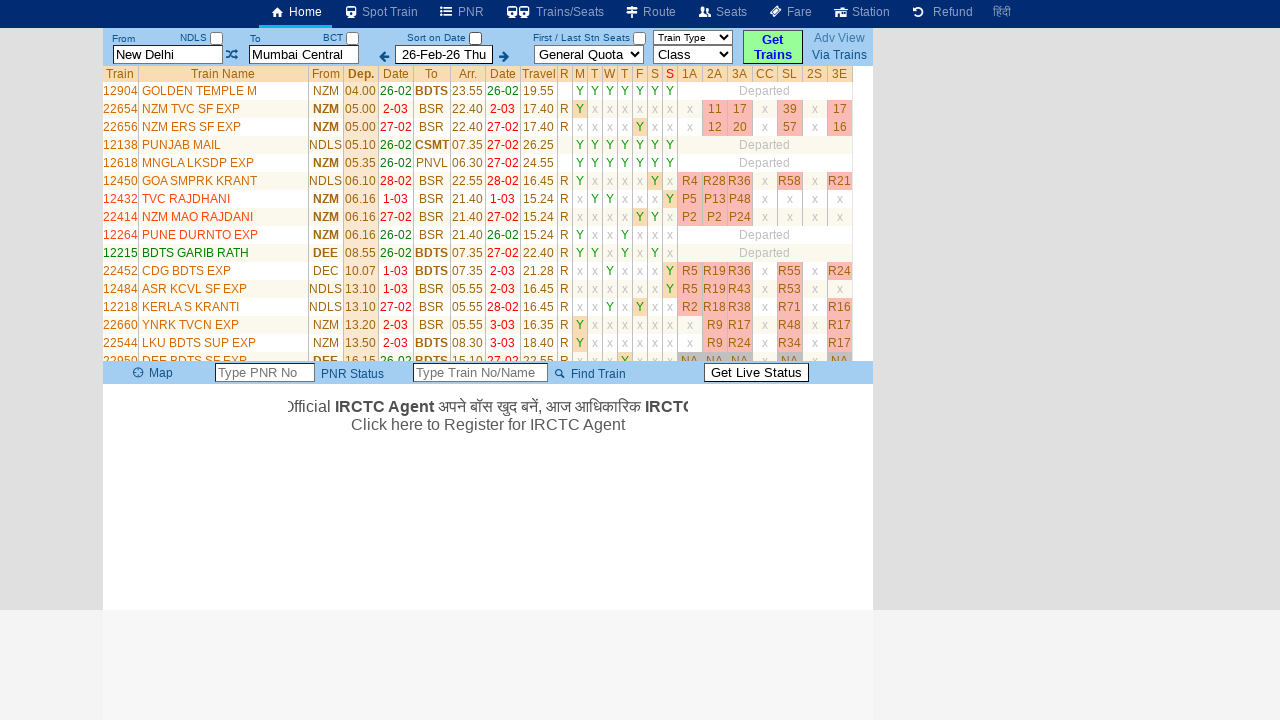